Tests the new user registration form by filling in user details and refreshing the captcha image

Starting URL: https://adactinhotelapp.com/index.php

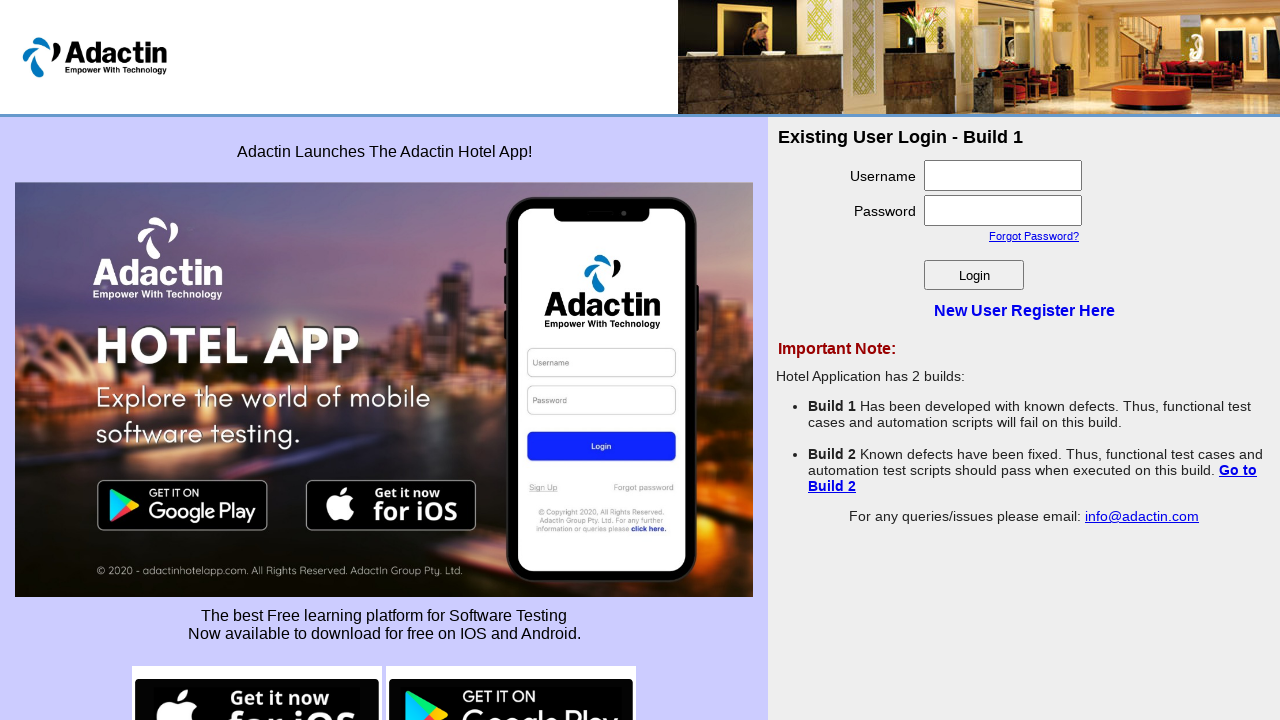

Clicked 'New User Register Here' link at (1024, 310) on a:text('New User Register Here')
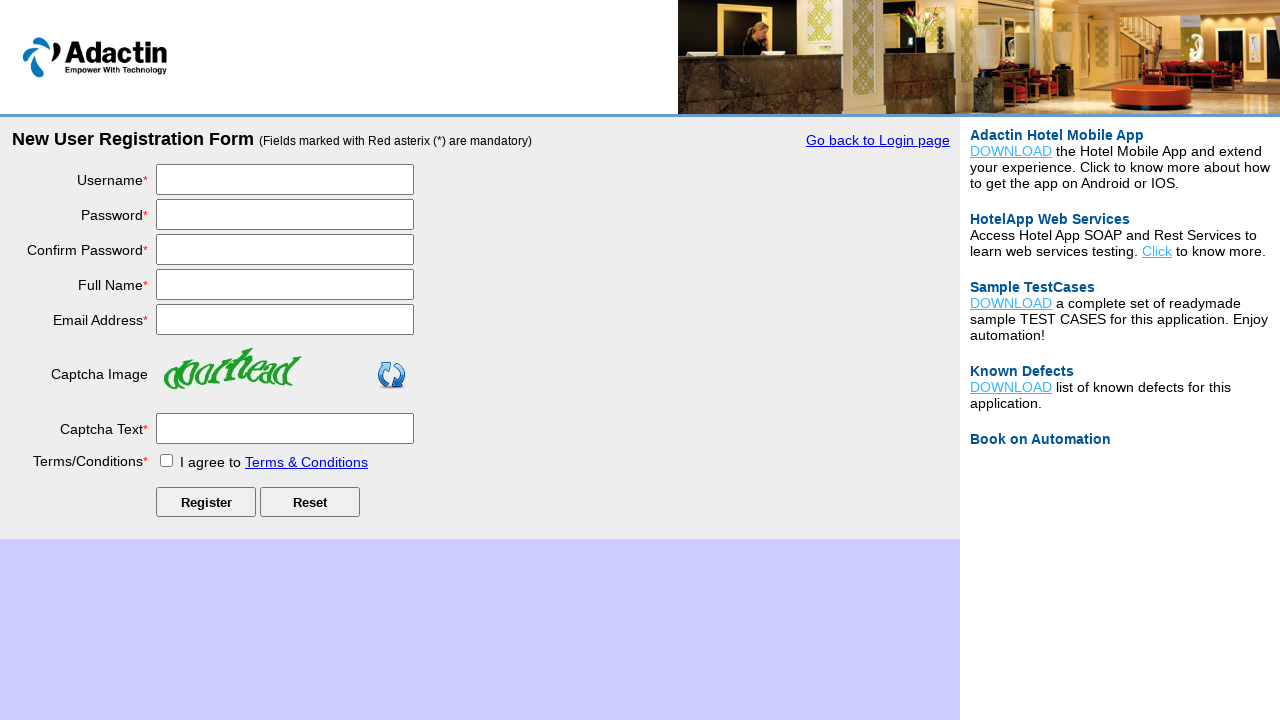

Filled username field with 'Traineee' on #username
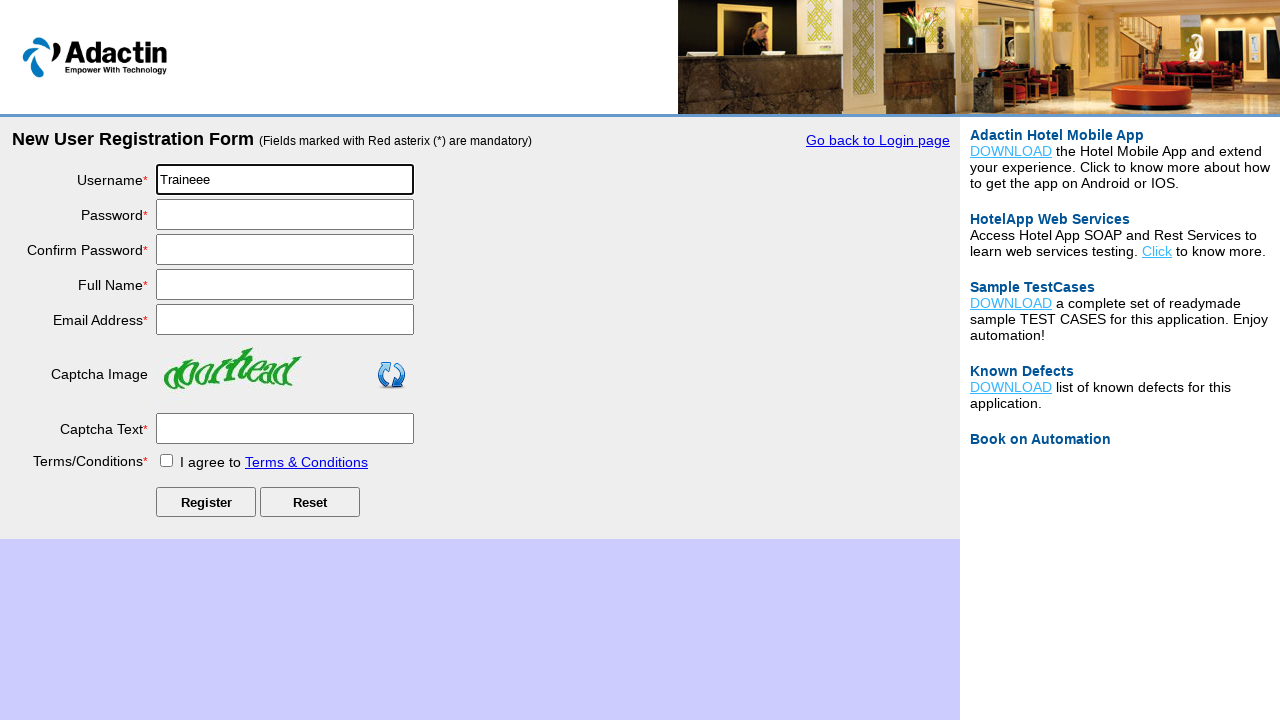

Filled password field with 'Password123!' on #password
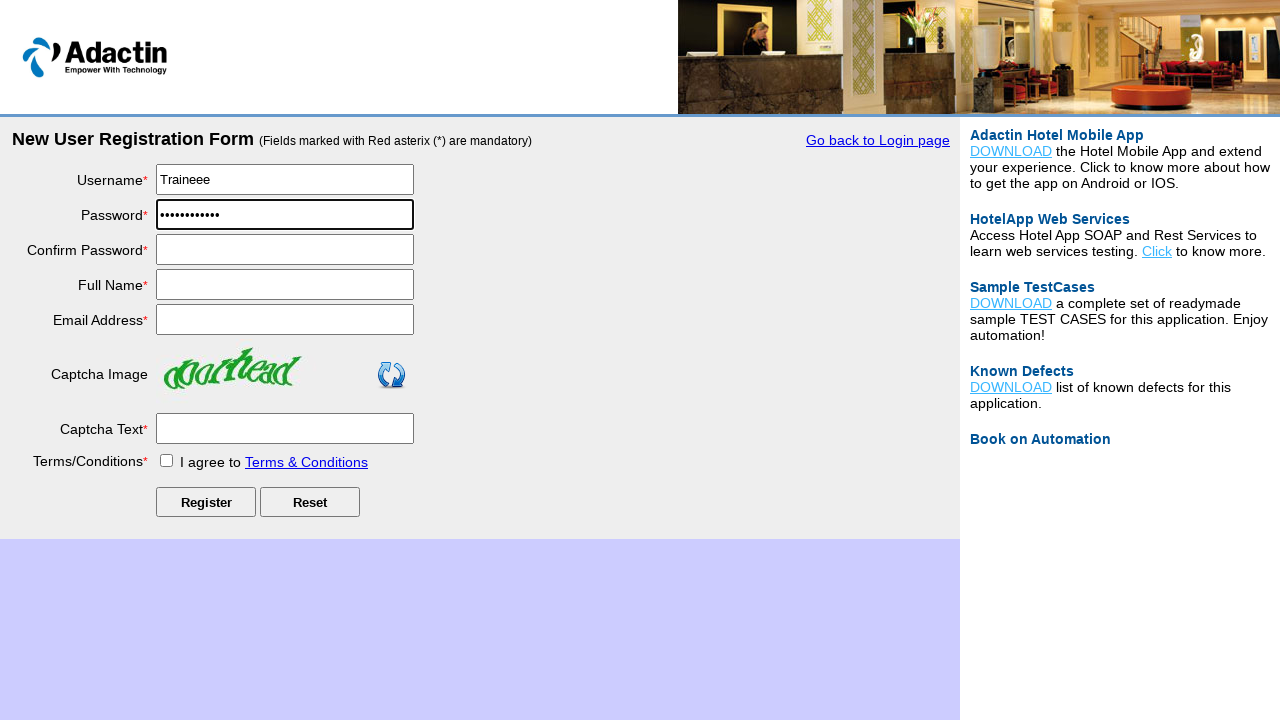

Filled password confirmation field with 'Password123!' on #re_password
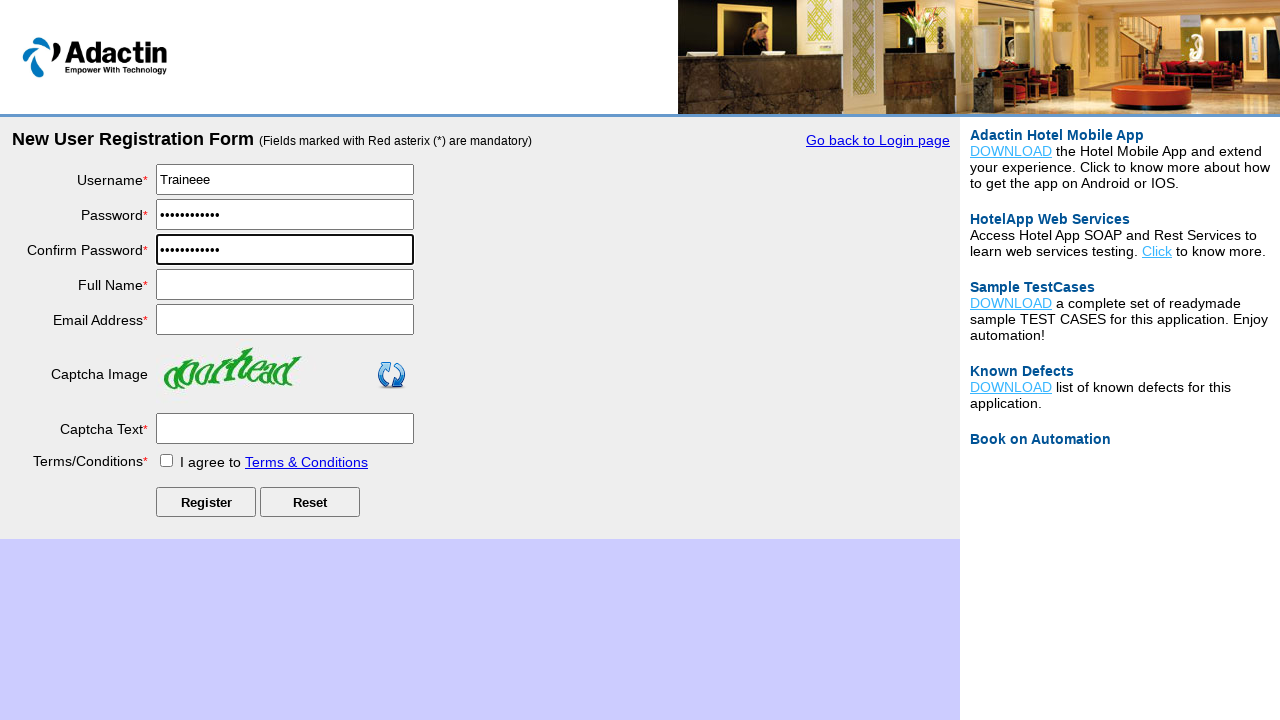

Filled full name field with 'John Smith' on #full_name
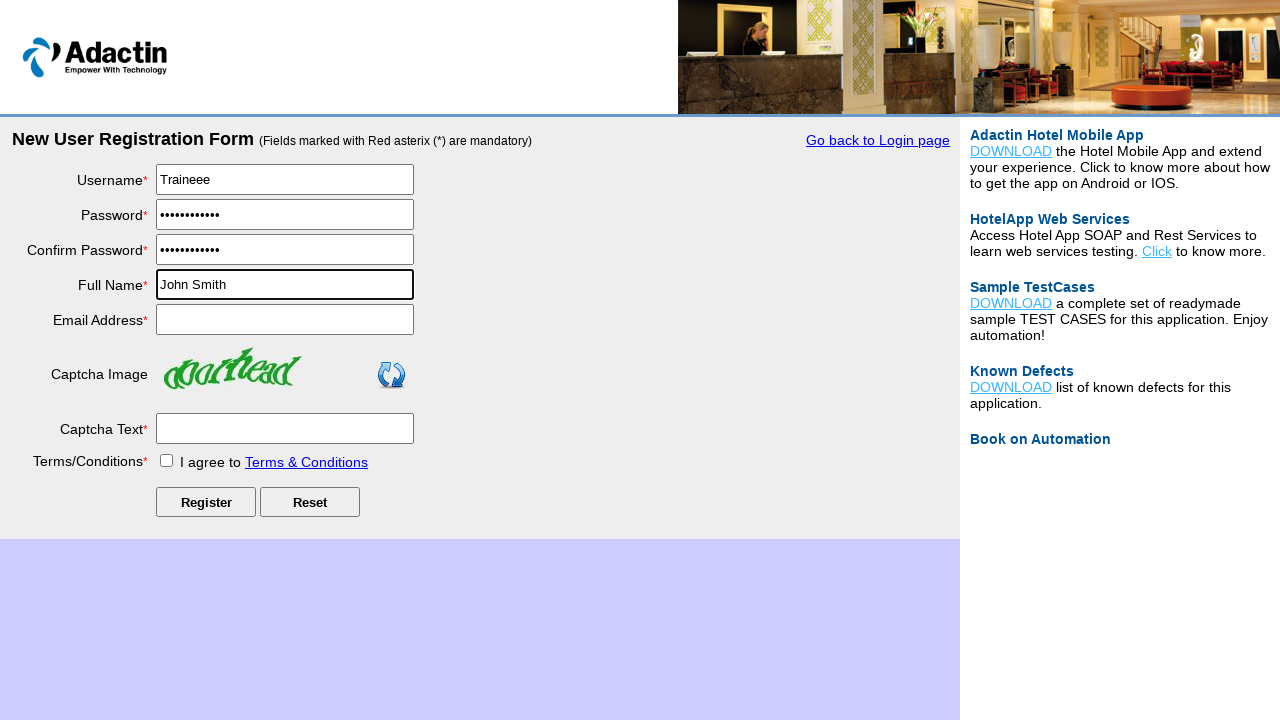

Filled email field with 'john.smith@example.com' on #email_add
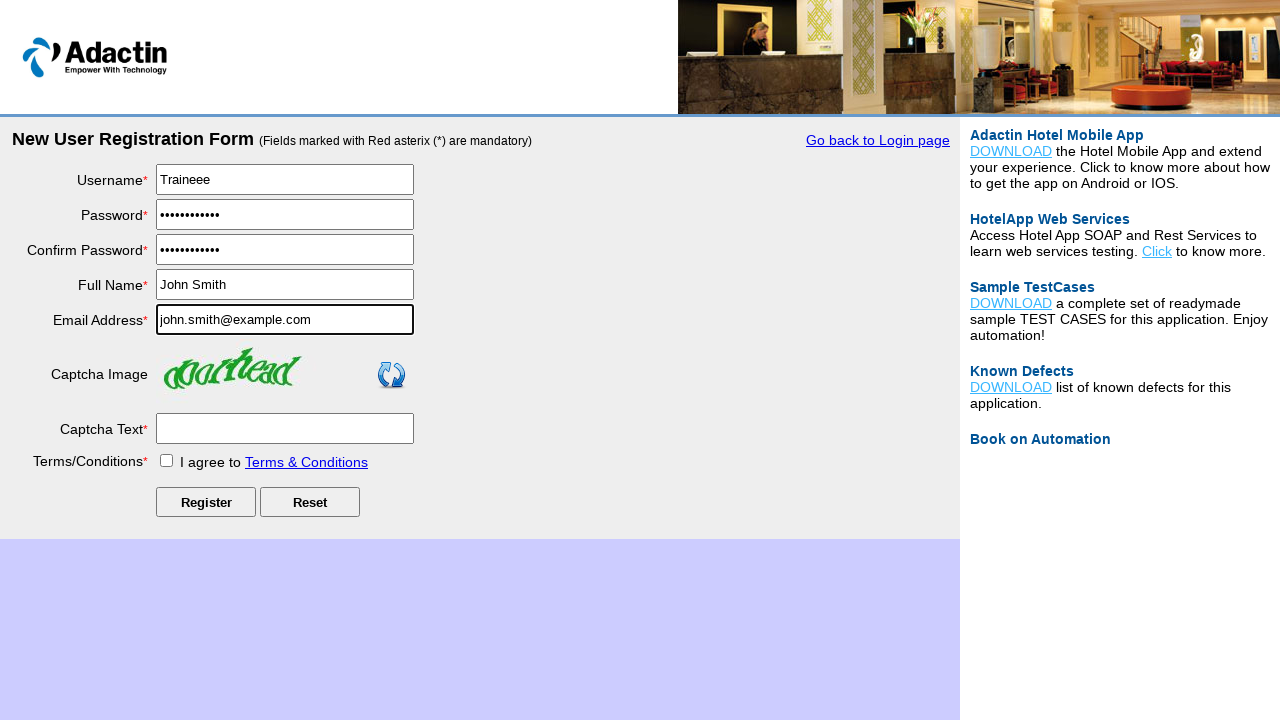

Checked terms and conditions checkbox at (166, 460) on #tnc_box
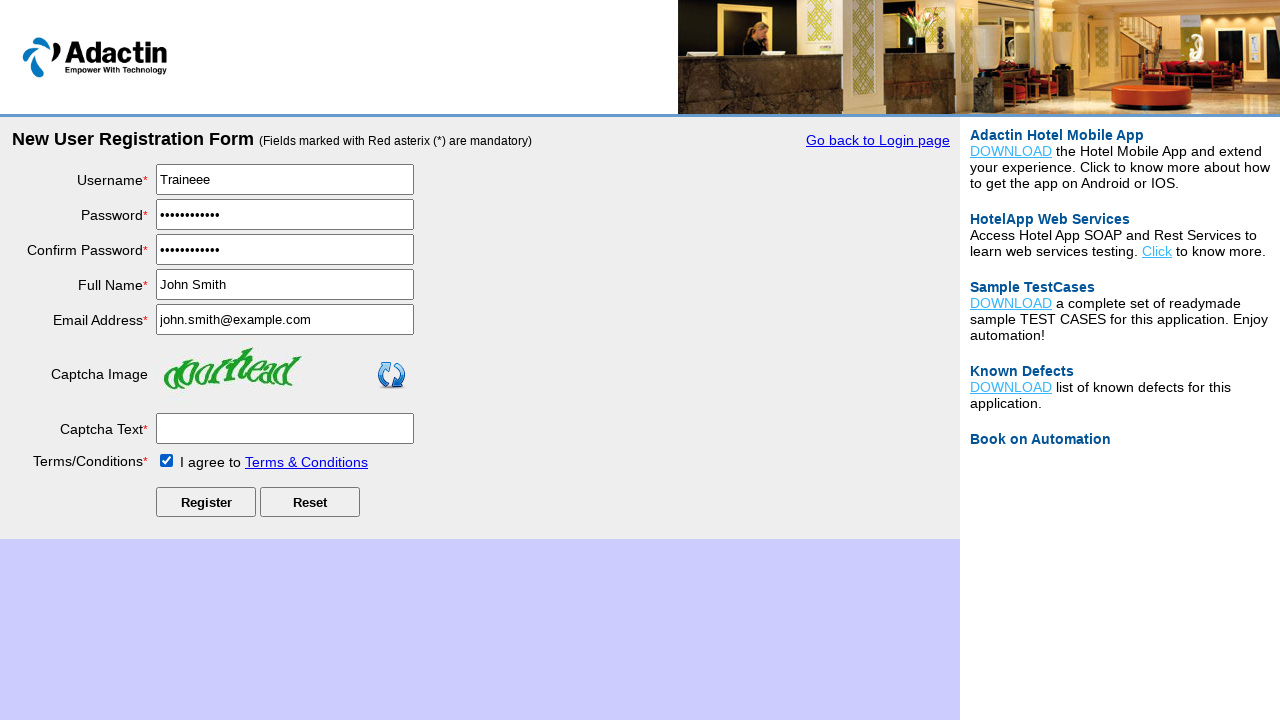

Clicked captcha reload button to refresh captcha image at (392, 374) on #change-image
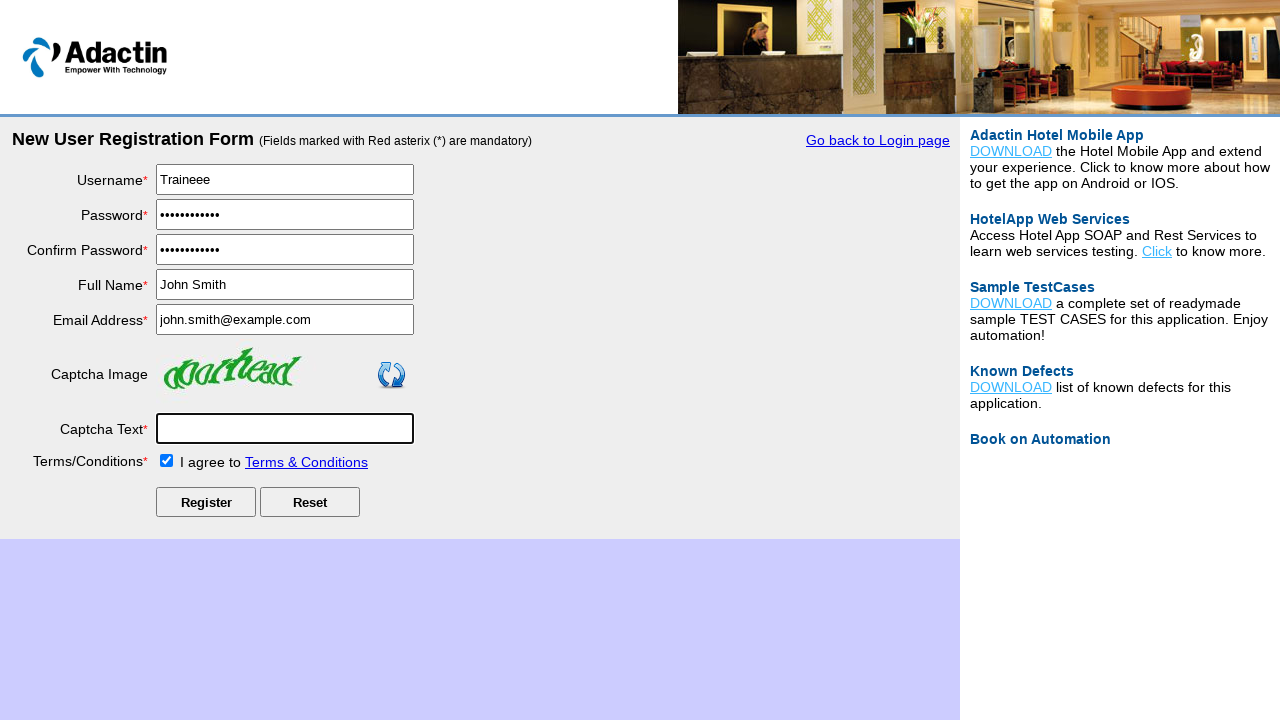

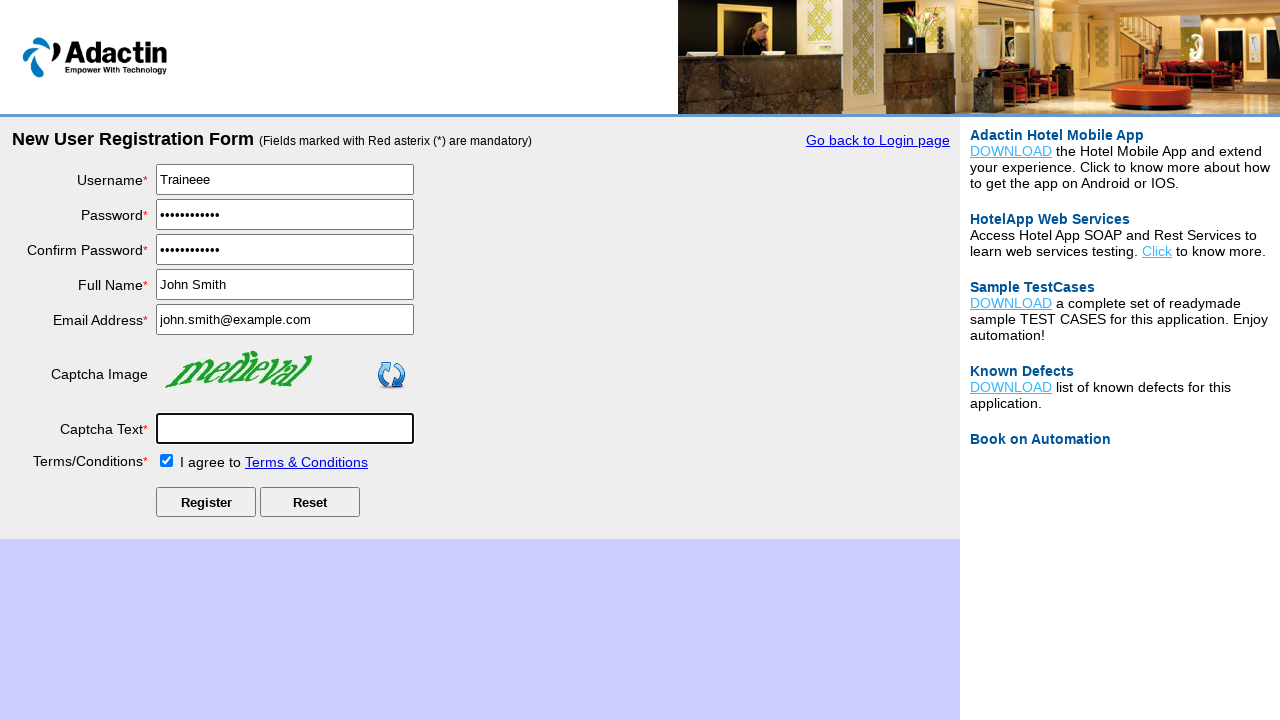